Tests file upload functionality on W3Schools by navigating to a tryit page, switching to the iframe containing the demo, and interacting with the file upload input element.

Starting URL: https://www.w3schools.com/jsref/tryit.asp?filename=tryjsref_fileupload_get

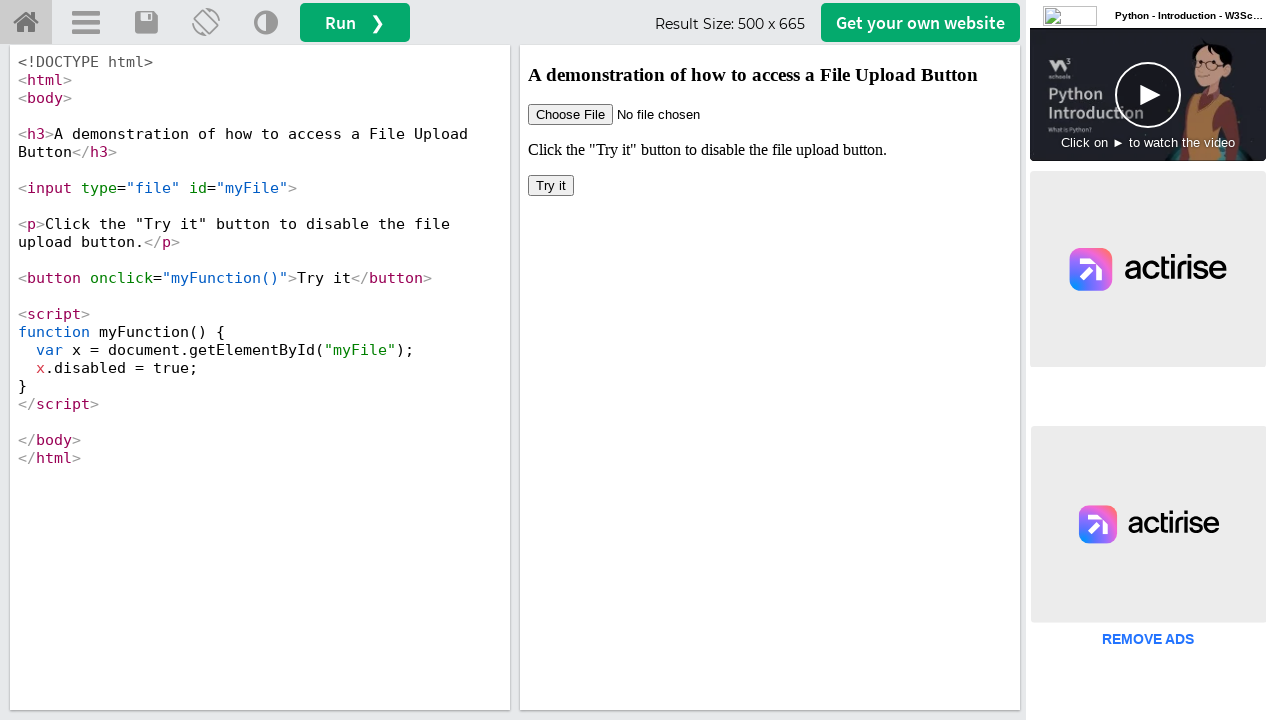

Waited for iframe#iframeResult to load
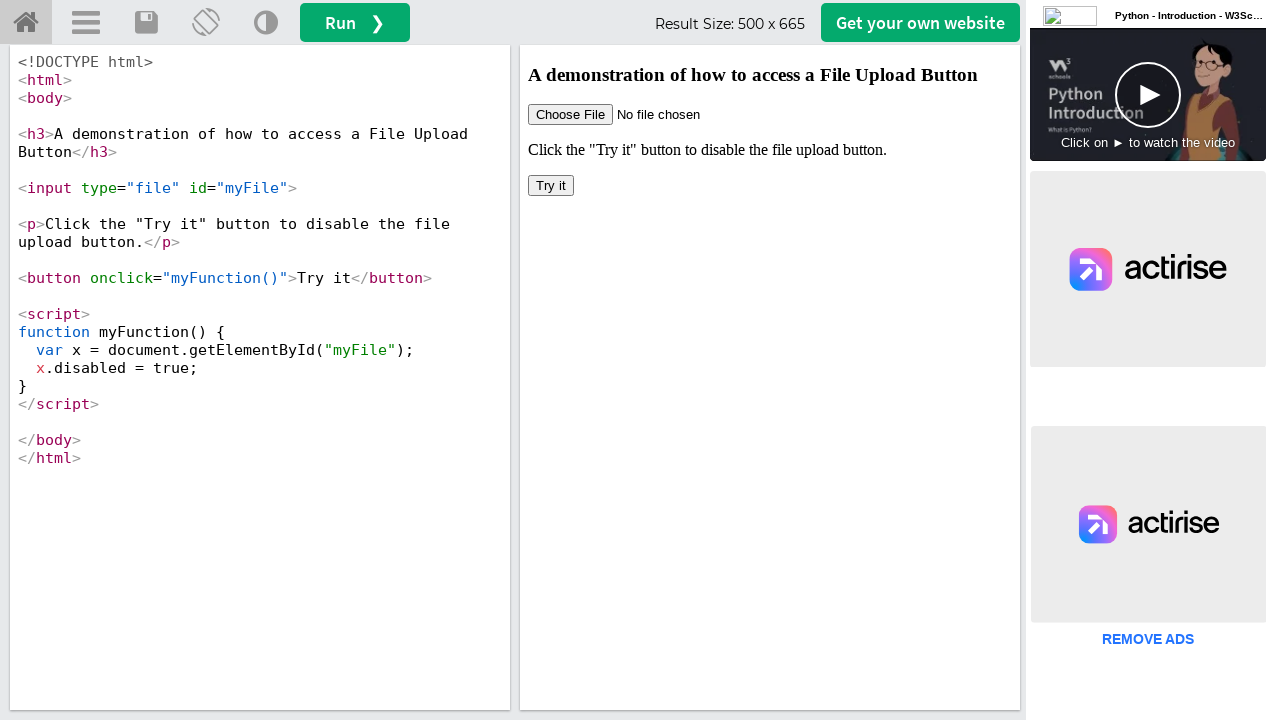

Located iframe containing file upload demo
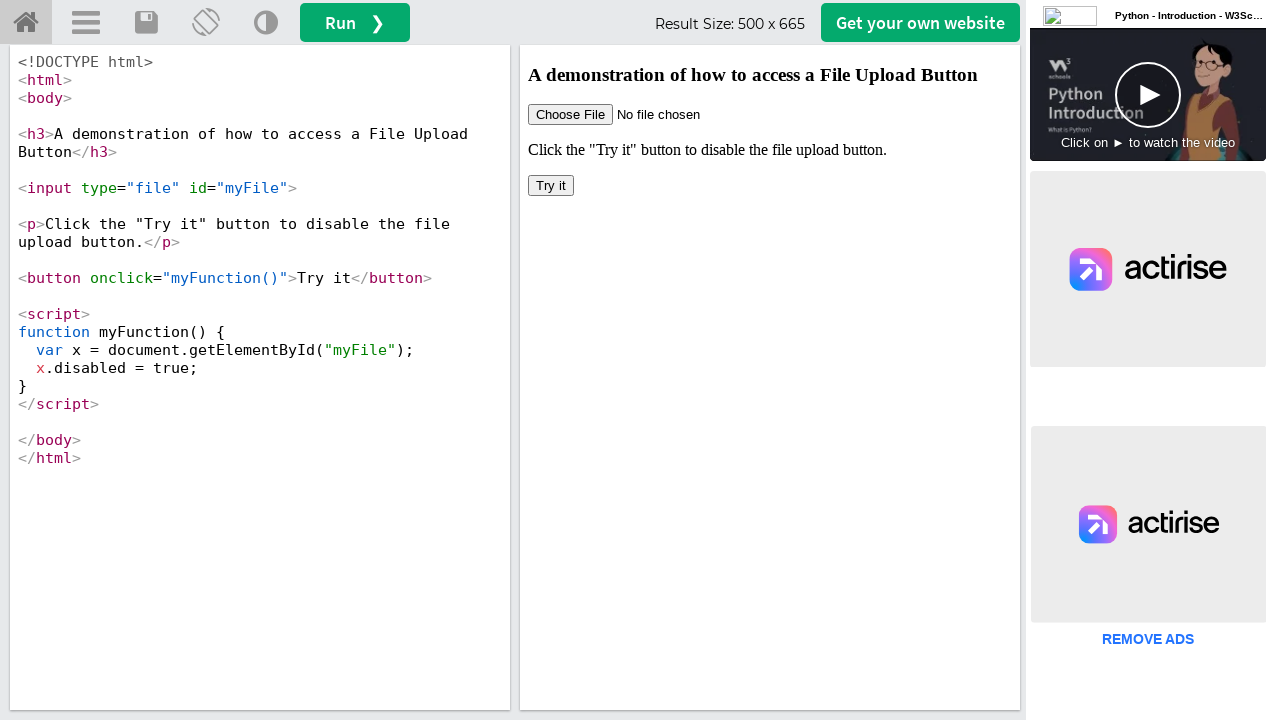

Waited for file input element #myFile to be available
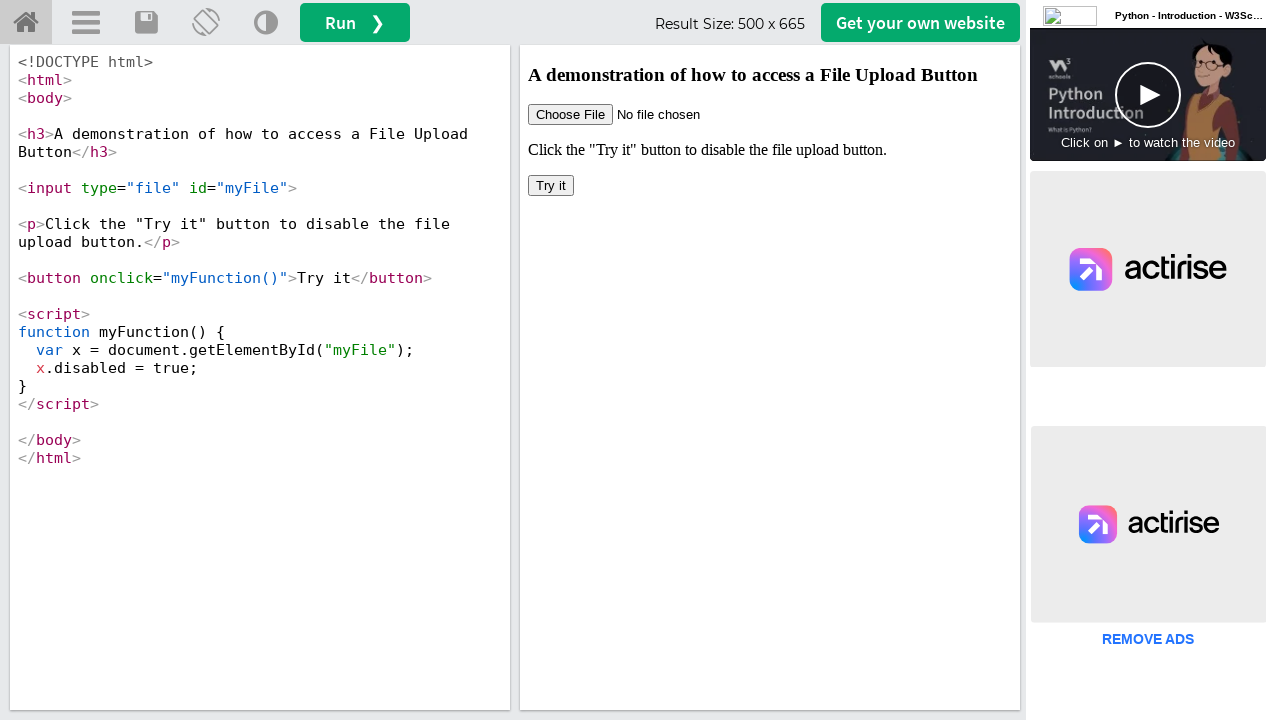

Clicked file input element to verify interactivity at (647, 115) on iframe#iframeResult >> internal:control=enter-frame >> #myFile
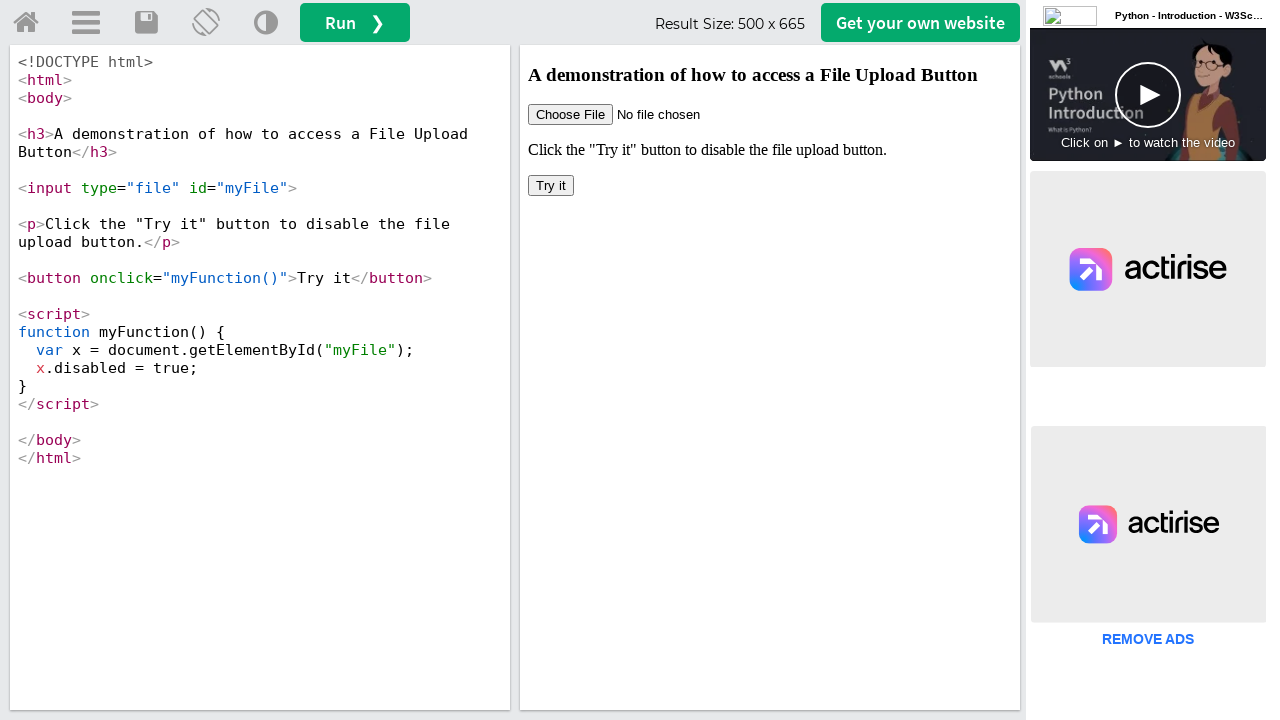

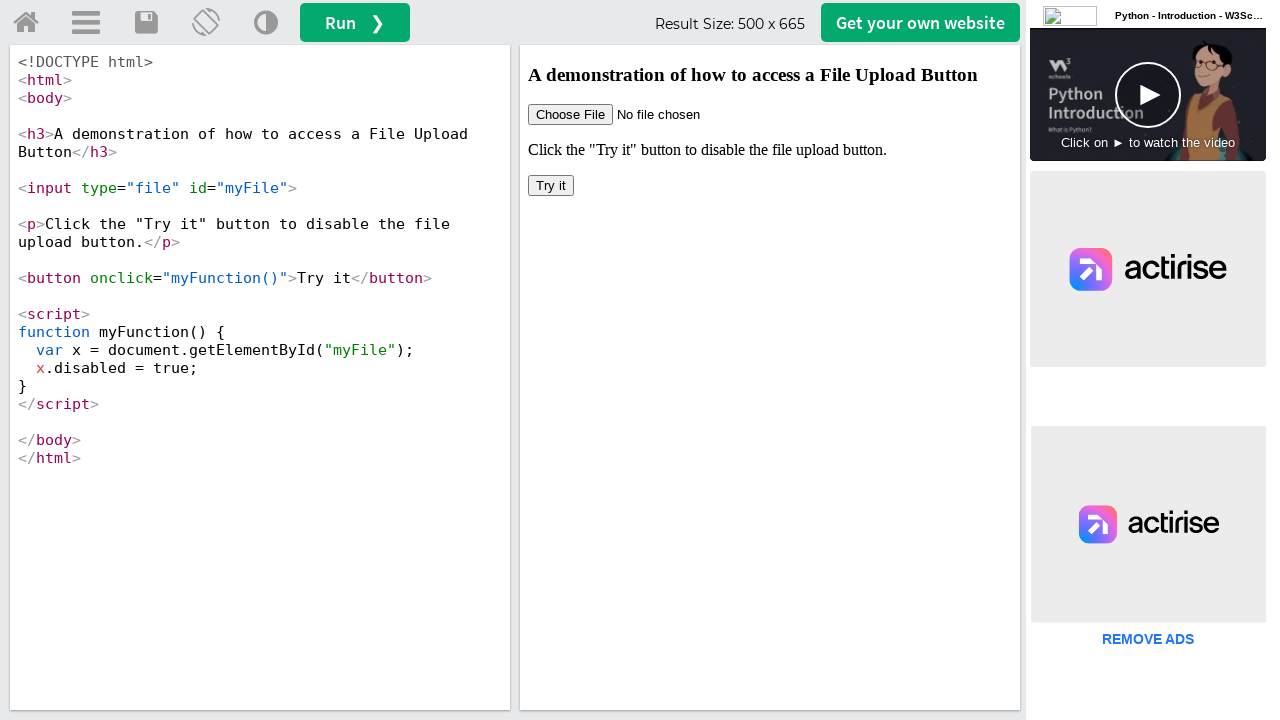